Tests a form submission by filling out personal information fields (first name, last name, job title), selecting a radio button, checking a checkbox, selecting from a dropdown menu, entering a date, and submitting the form to verify a success alert appears.

Starting URL: https://formy-project.herokuapp.com/form

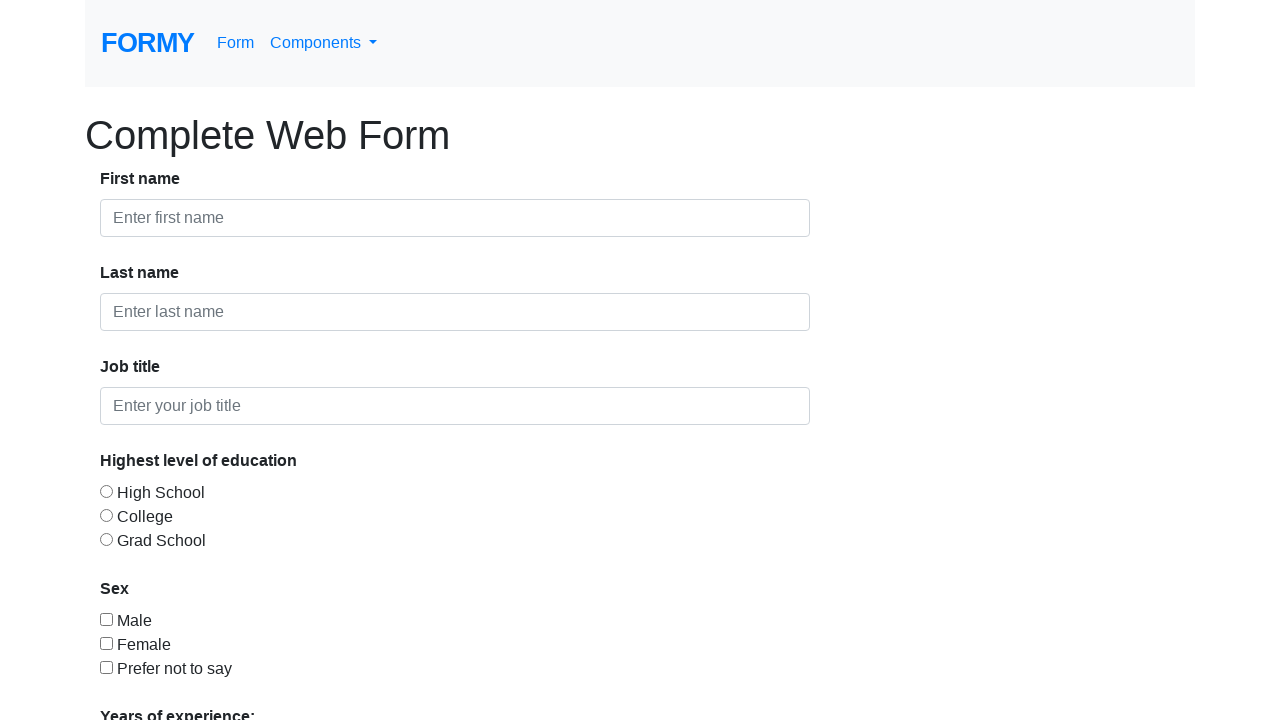

Filled first name field with 'Emerson' on #first-name
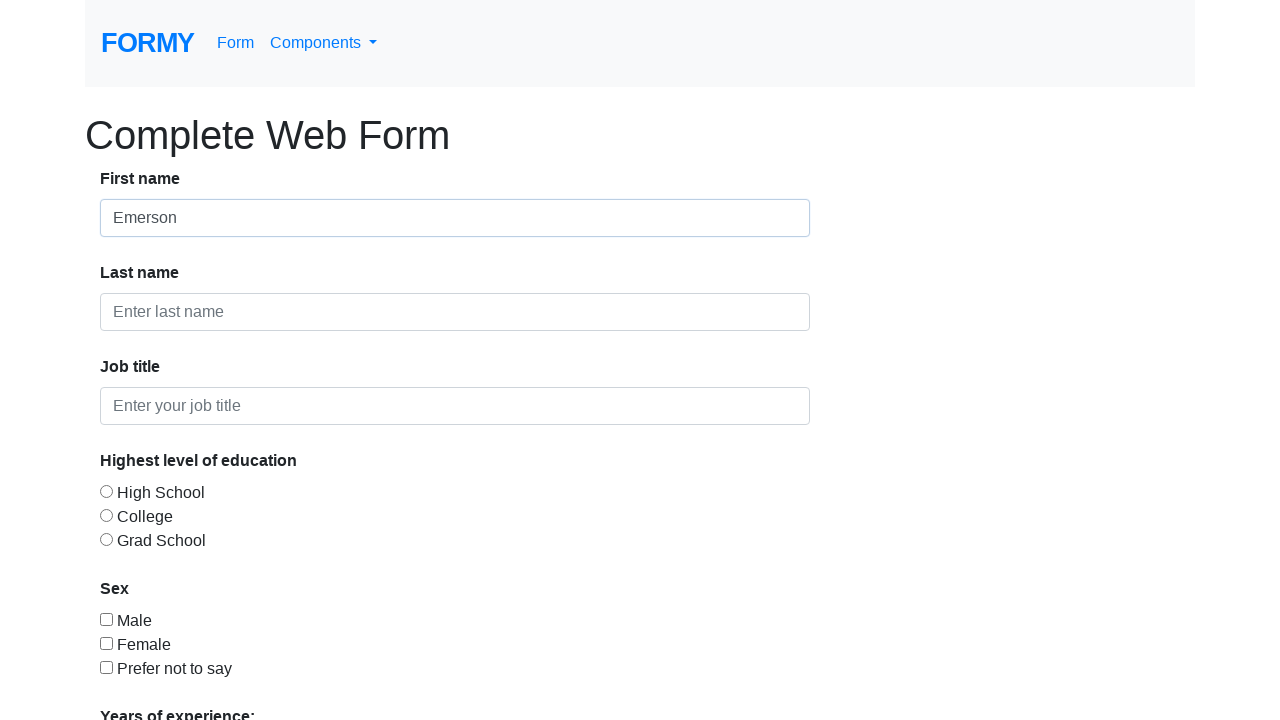

Filled last name field with 'Baillie' on #last-name
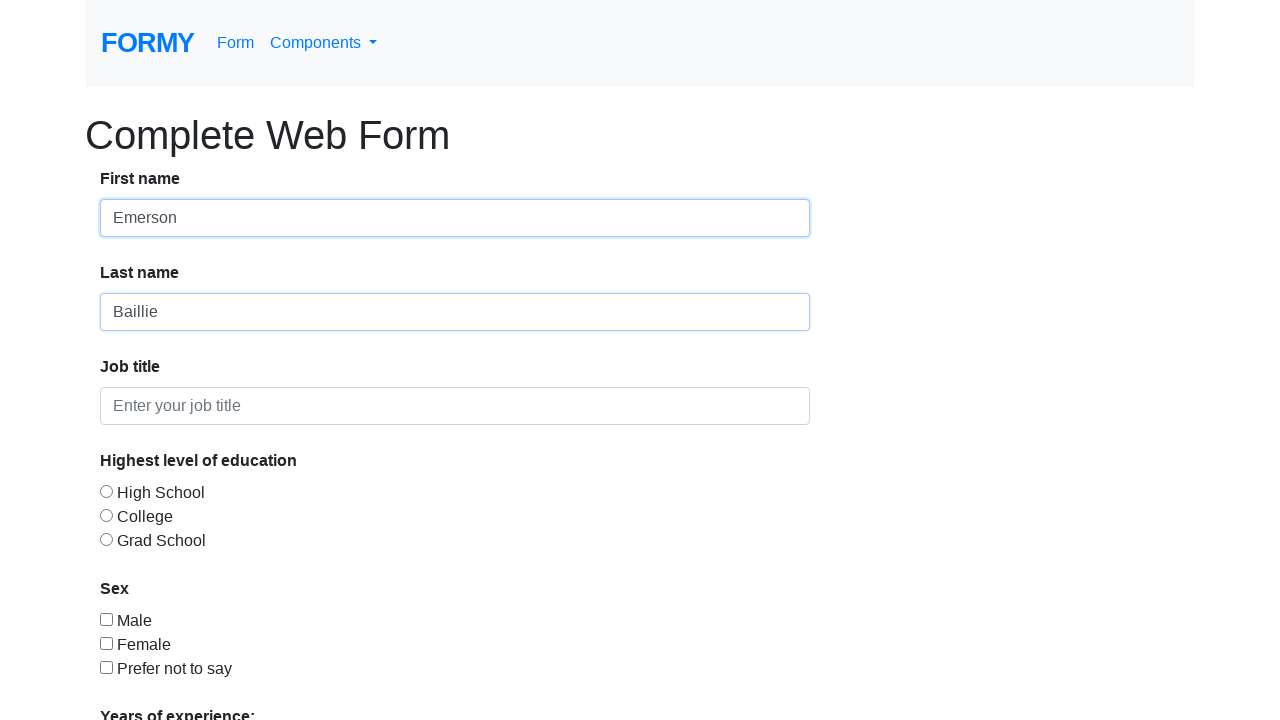

Filled job title field with 'QA Engineer' on #job-title
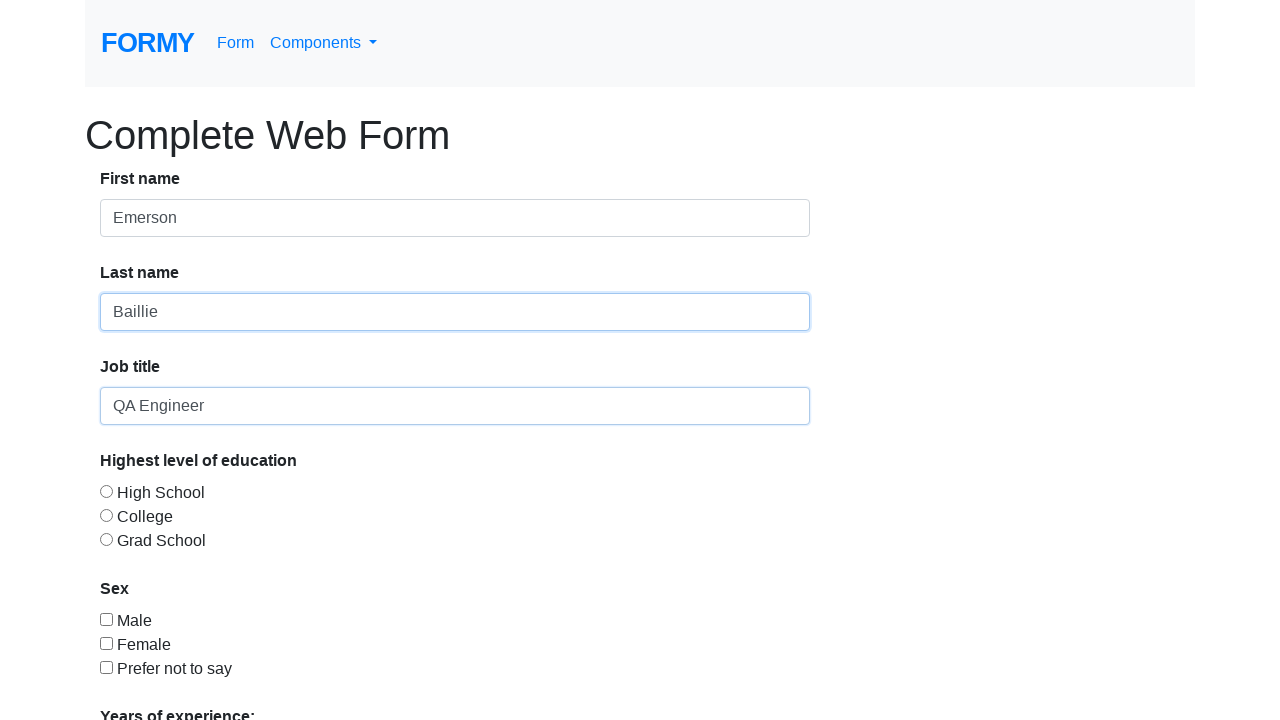

Selected radio button option 2 at (106, 515) on #radio-button-2
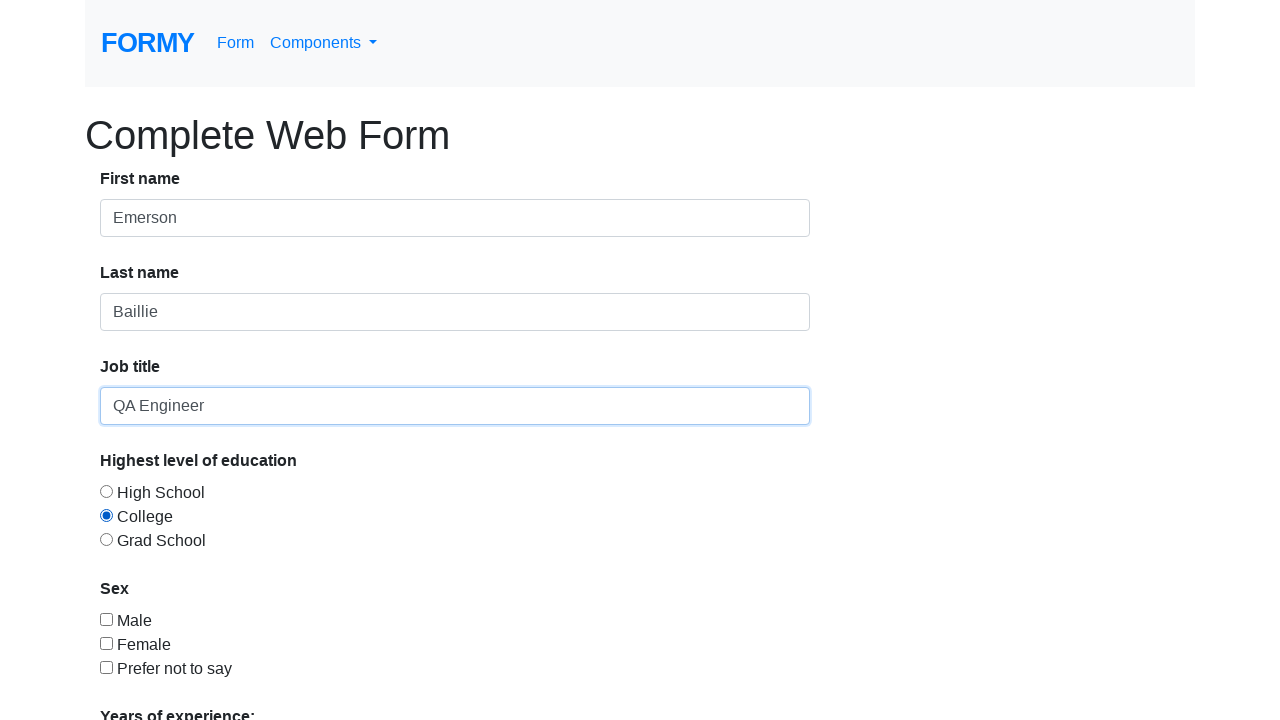

Checked checkbox option 2 at (106, 643) on #checkbox-2
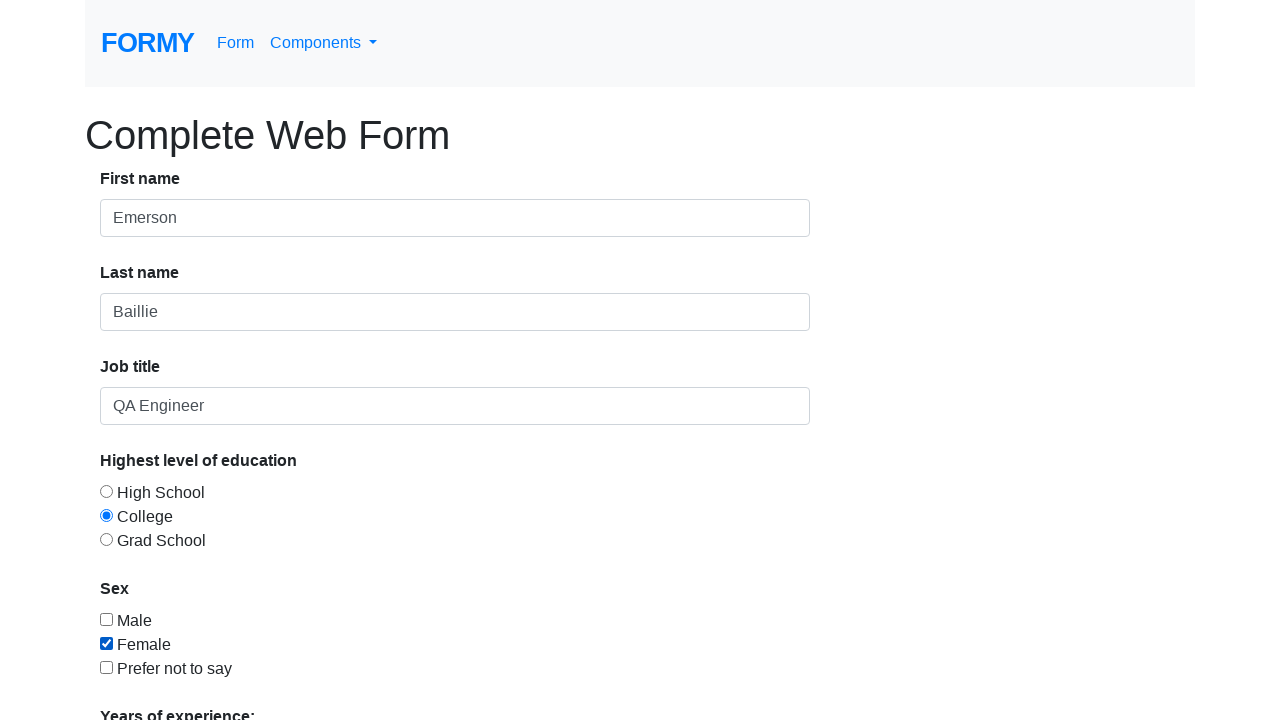

Selected option 3 from dropdown menu on #select-menu
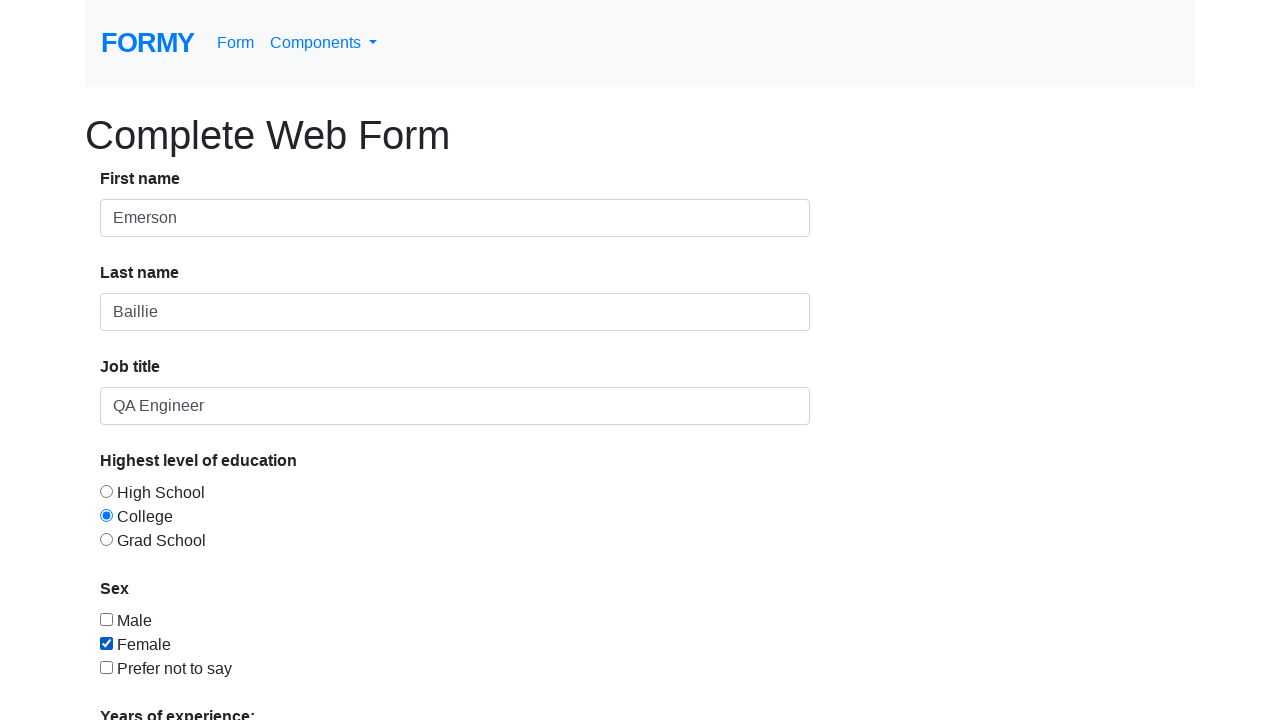

Filled date picker field with '06/01/2020' on #datepicker
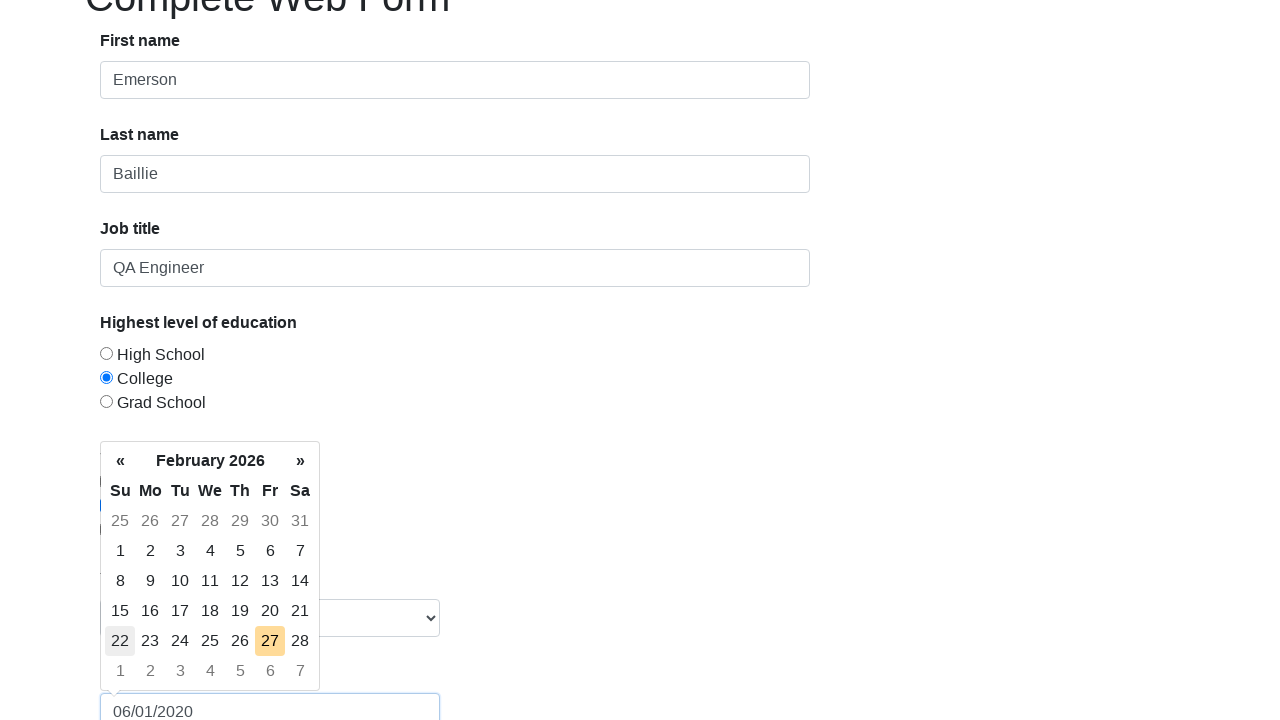

Pressed Enter to close date picker on #datepicker
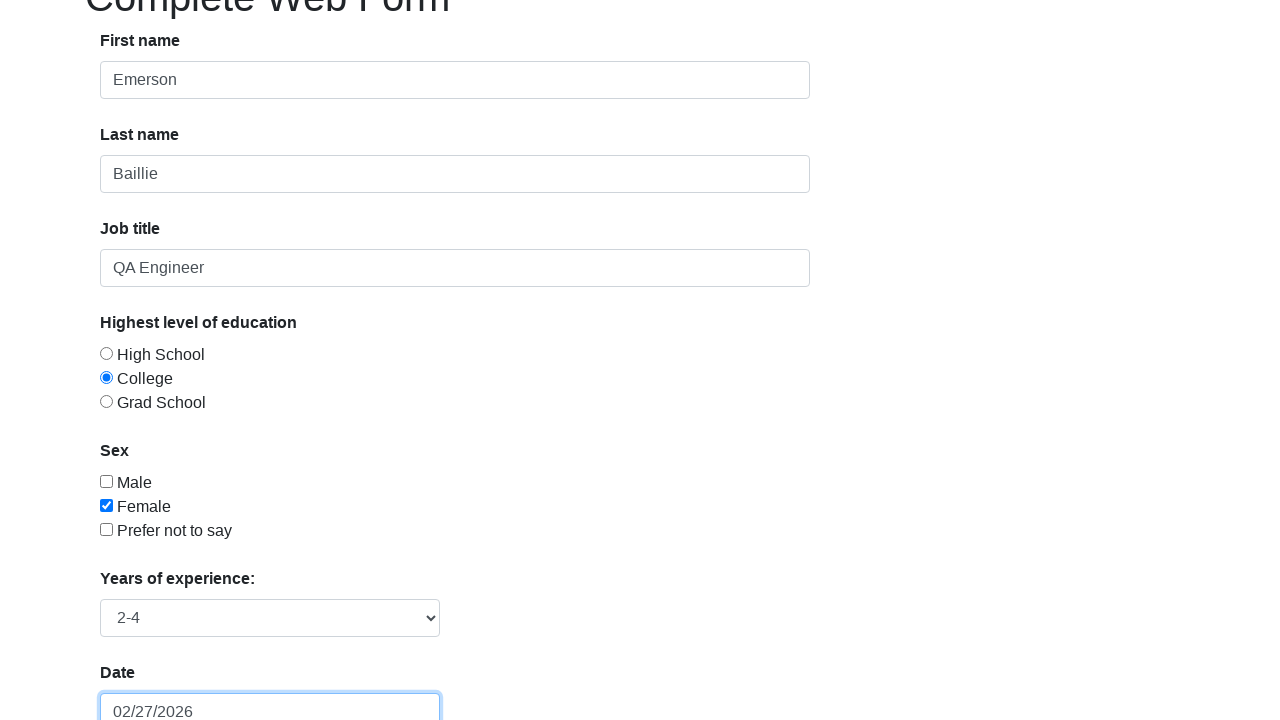

Clicked submit button at (148, 680) on a.btn.btn-lg.btn-primary
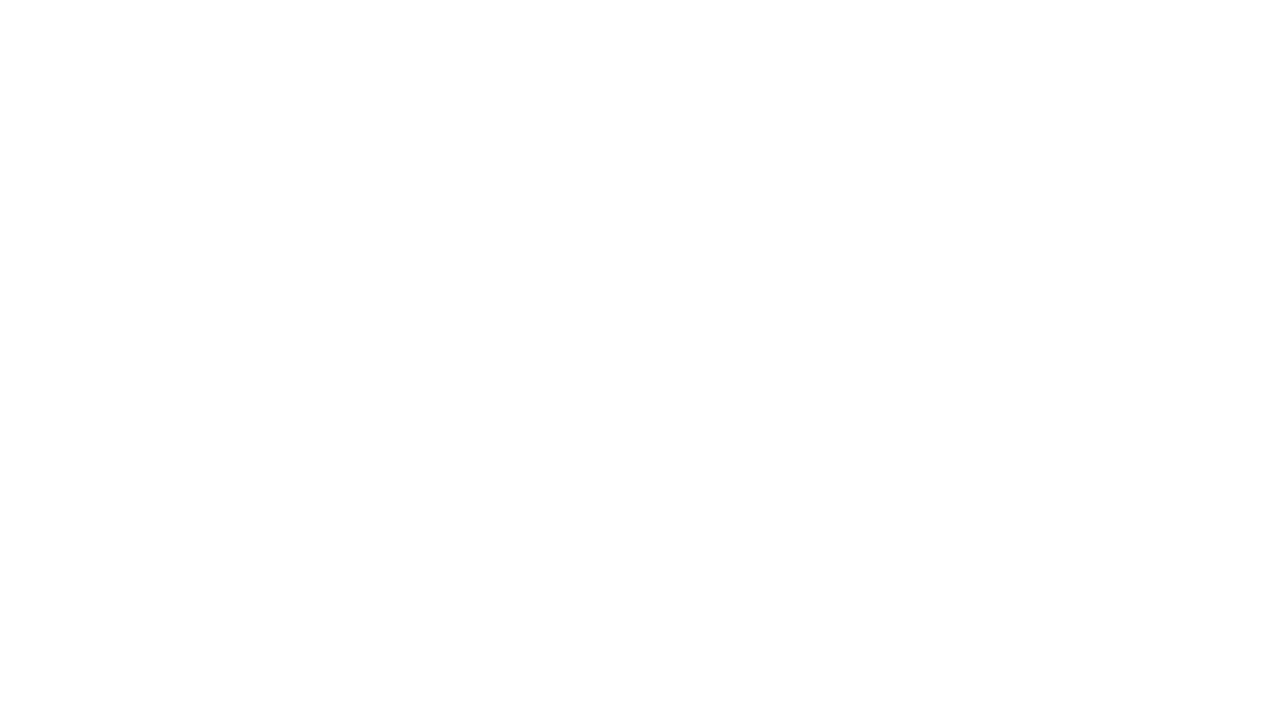

Success alert banner appeared
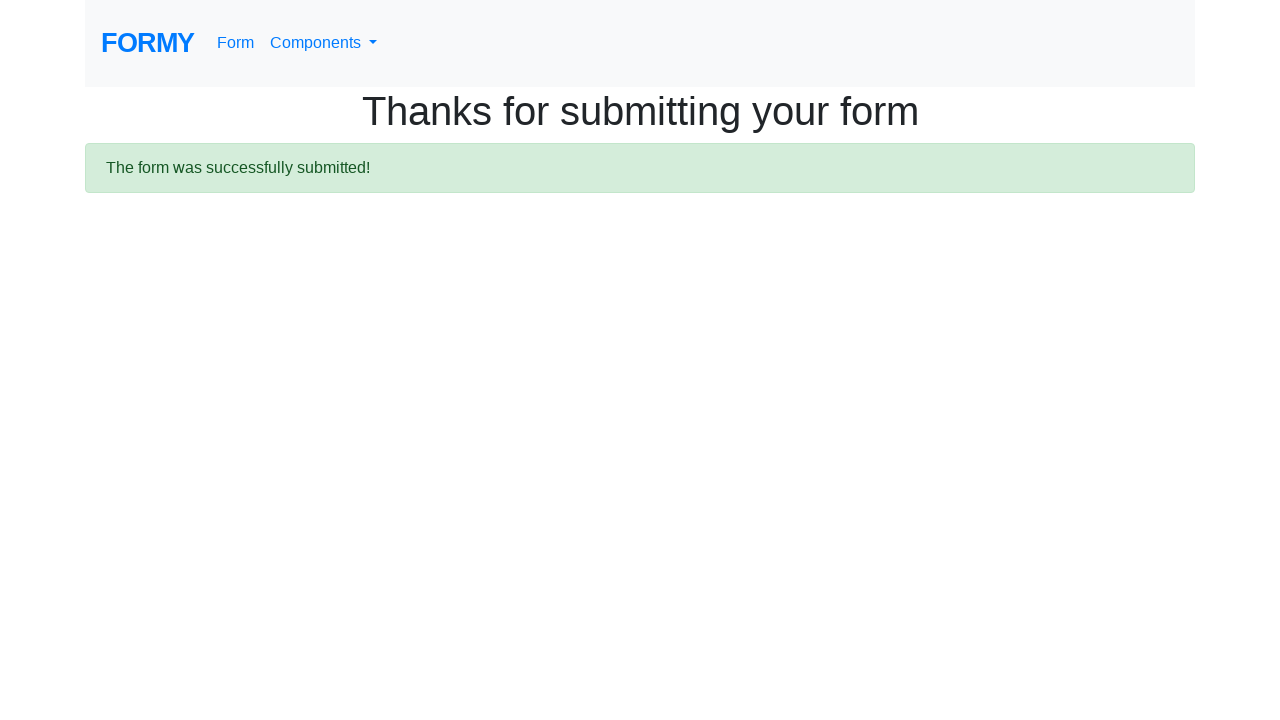

Retrieved alert text content
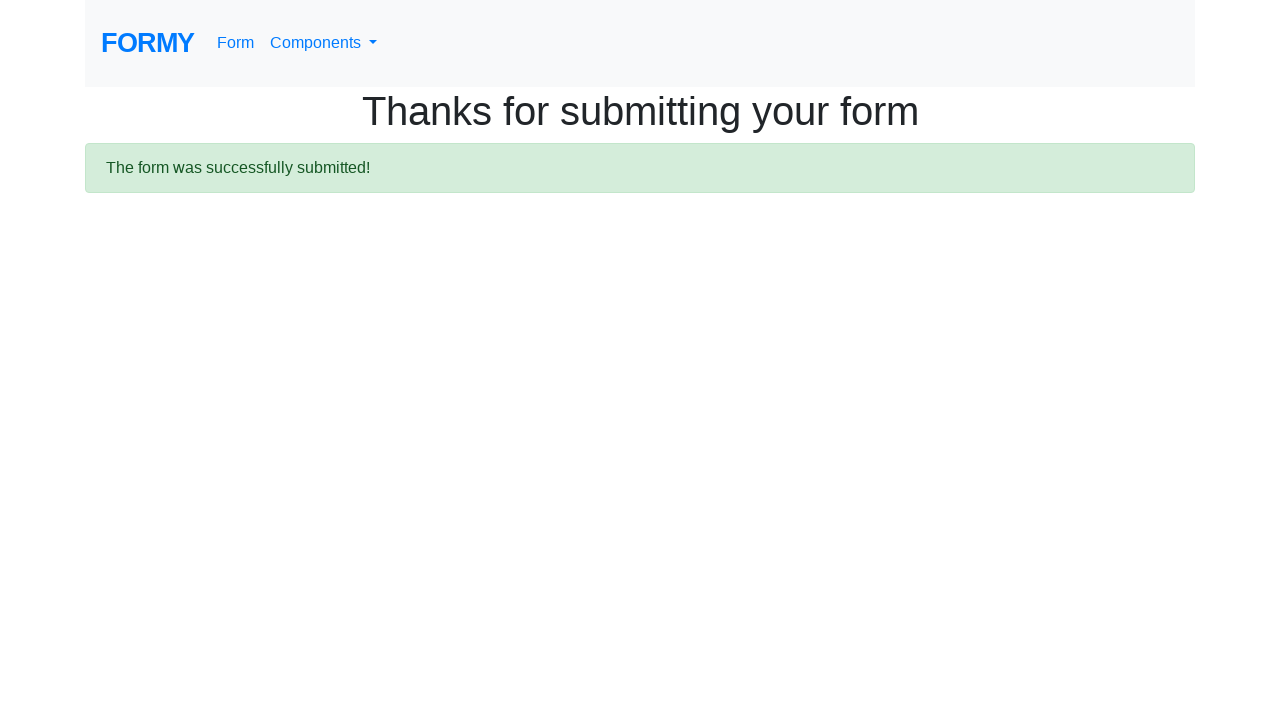

Verified success message 'The form was successfully submitted!' is present in alert
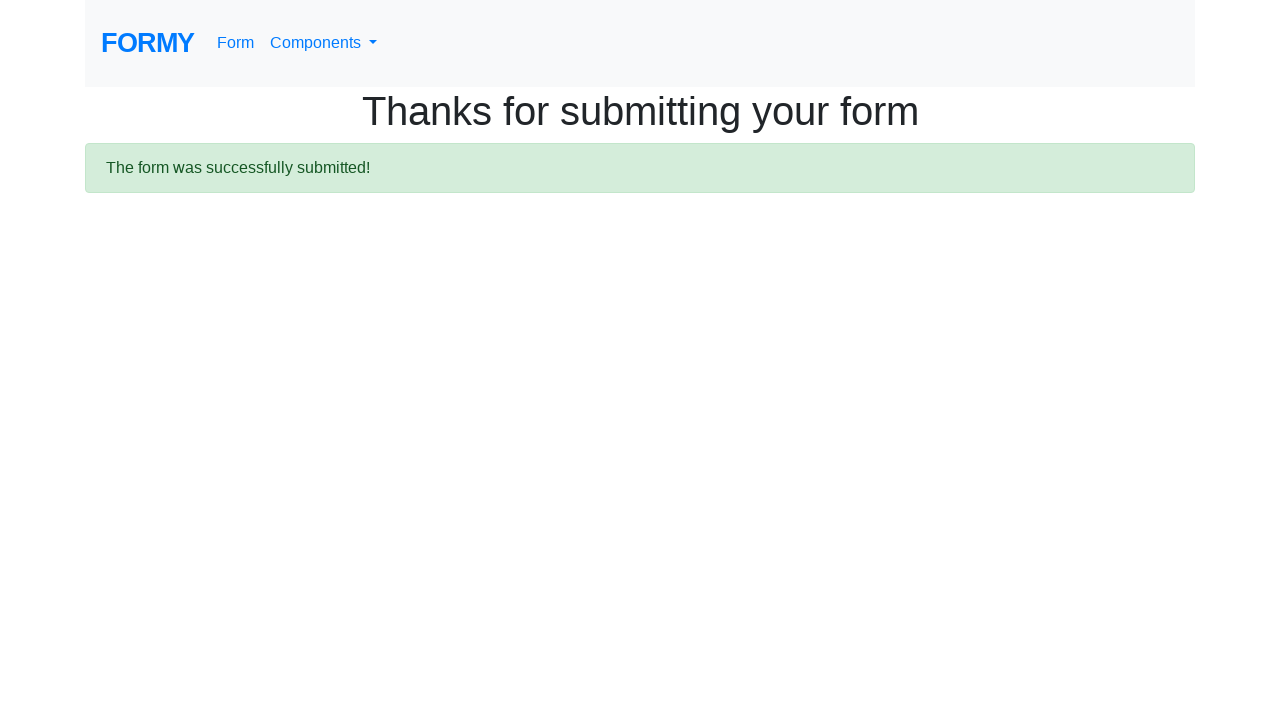

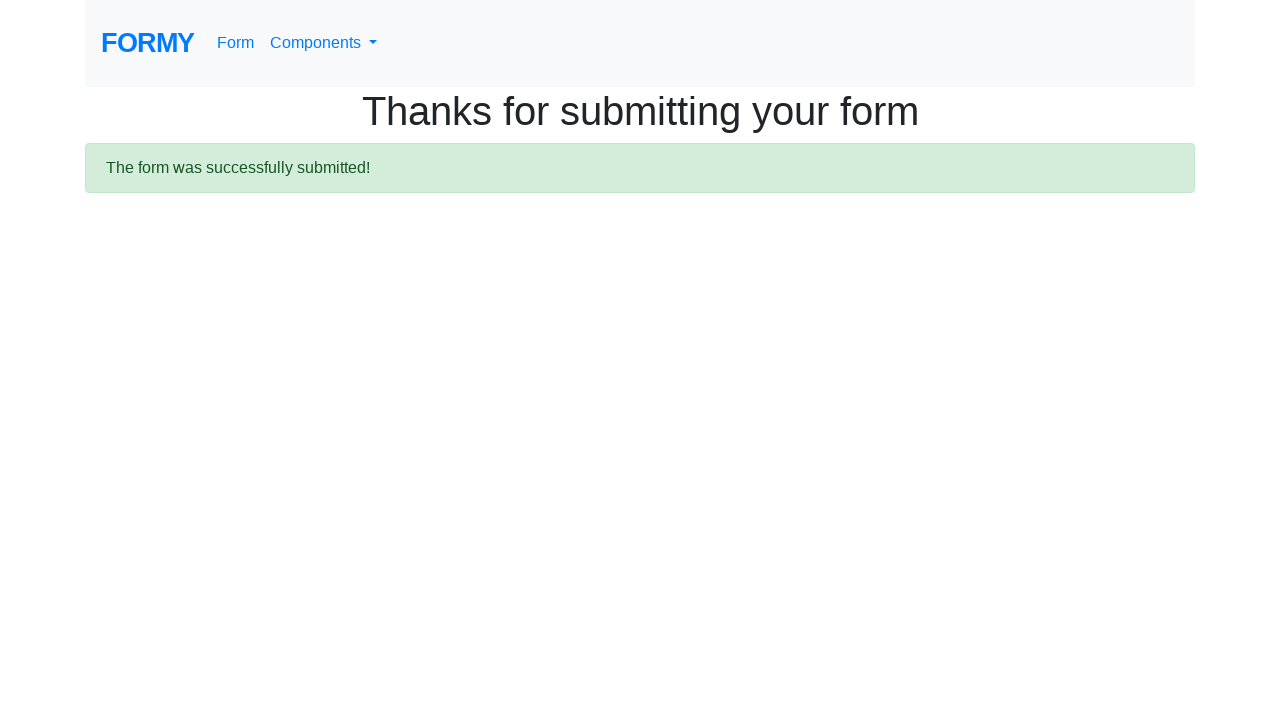